Tests a contact form by filling name, email, and phone fields then submitting

Starting URL: https://lm.skillbox.cc/qa_tester/module02/homework1/

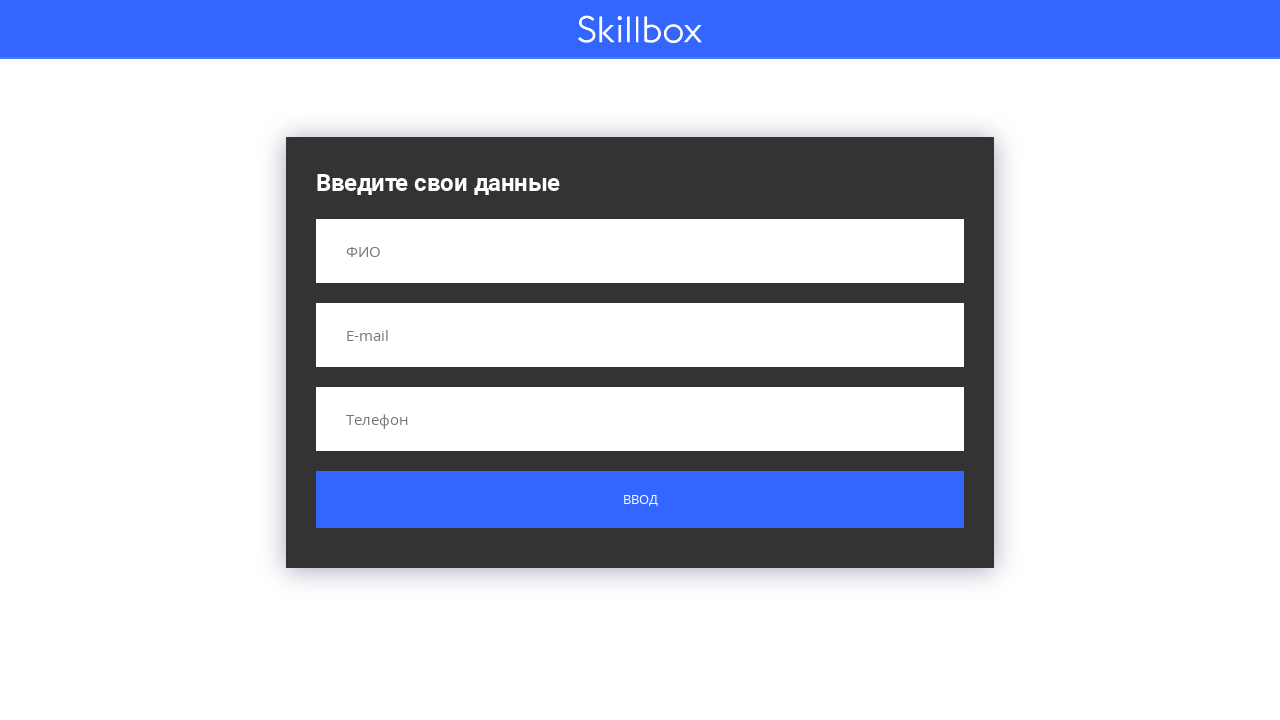

Navigated to contact form page
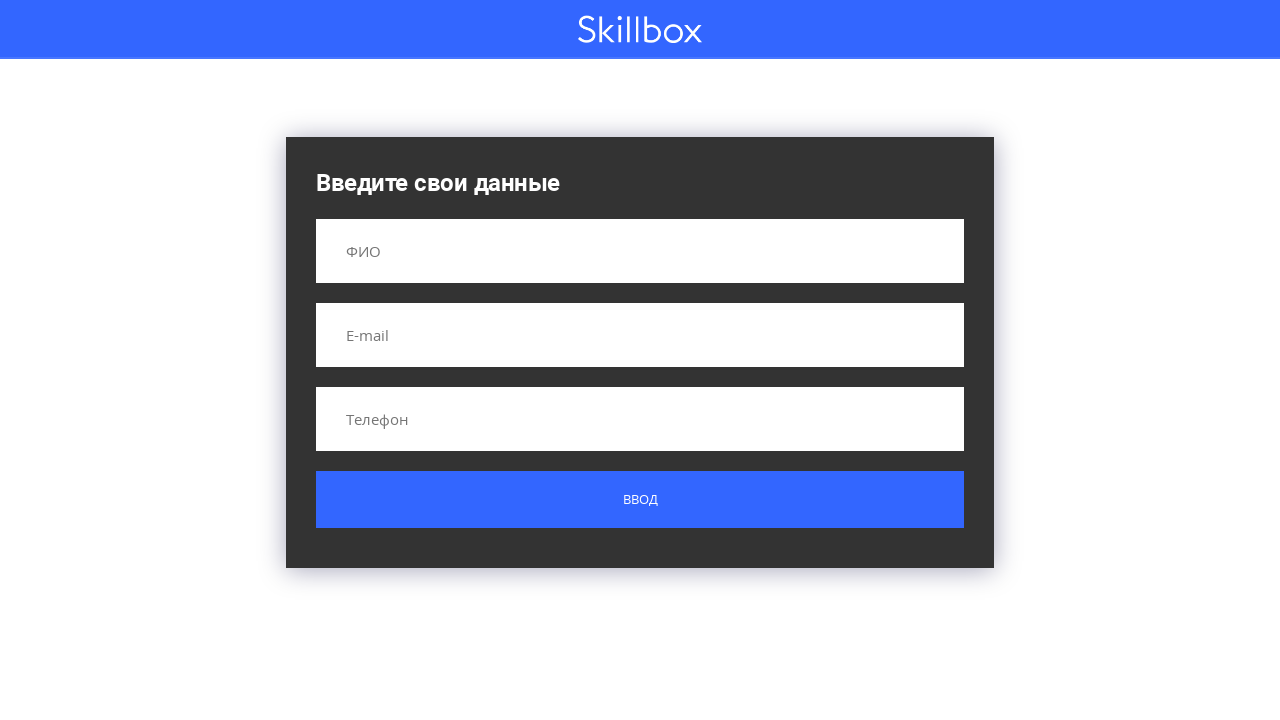

Filled name field with 'Ivan' on input[name='name']
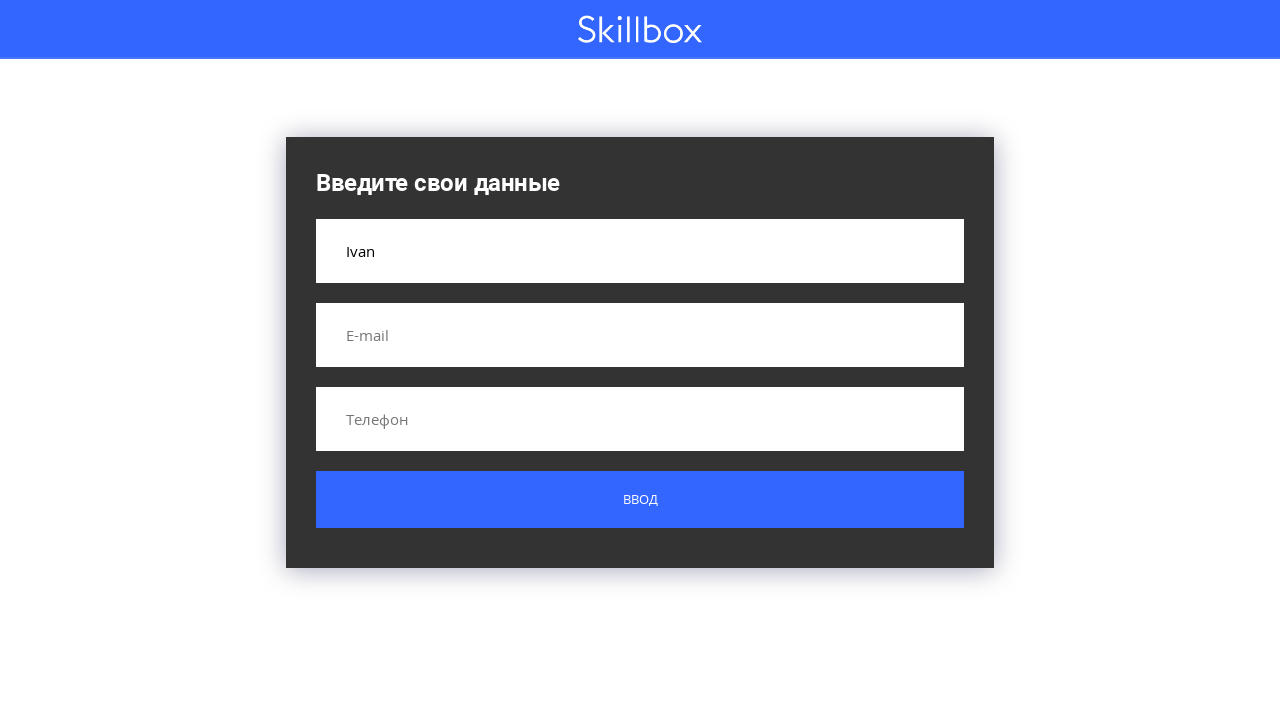

Filled email field with 'aaa@gmail.com' on input[name='email']
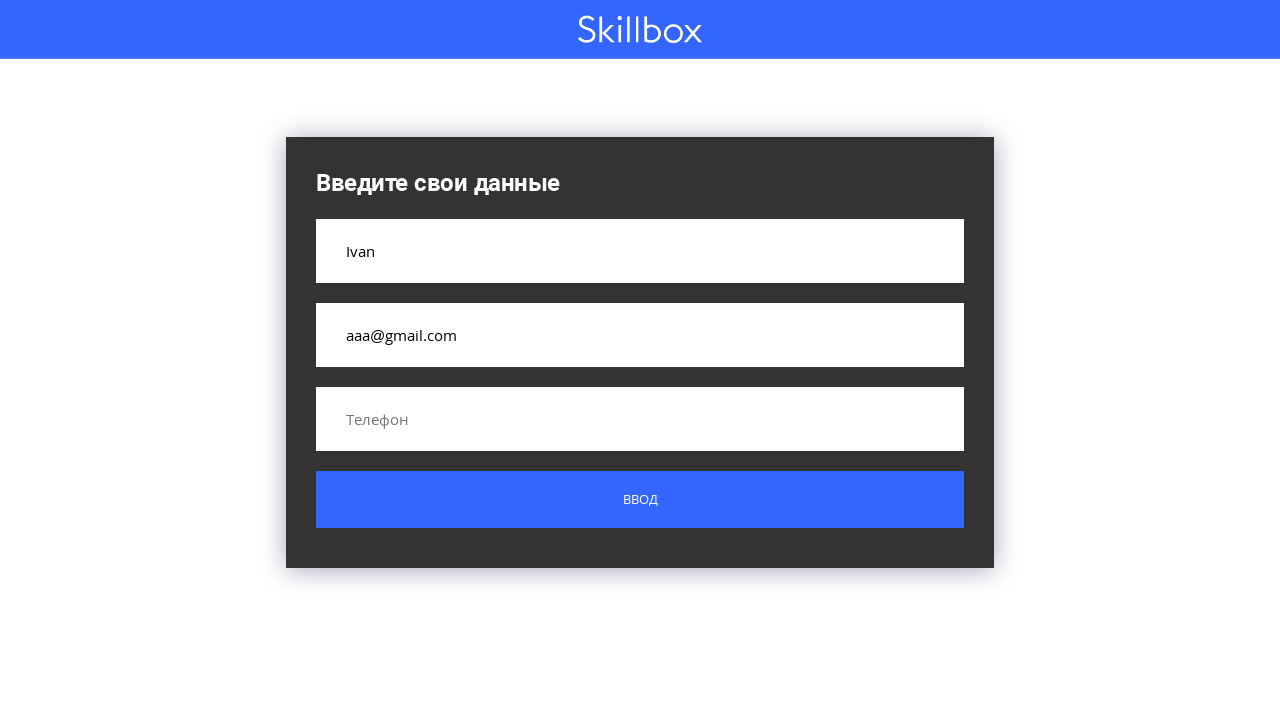

Filled phone field with '7777777777' on input[name='phone']
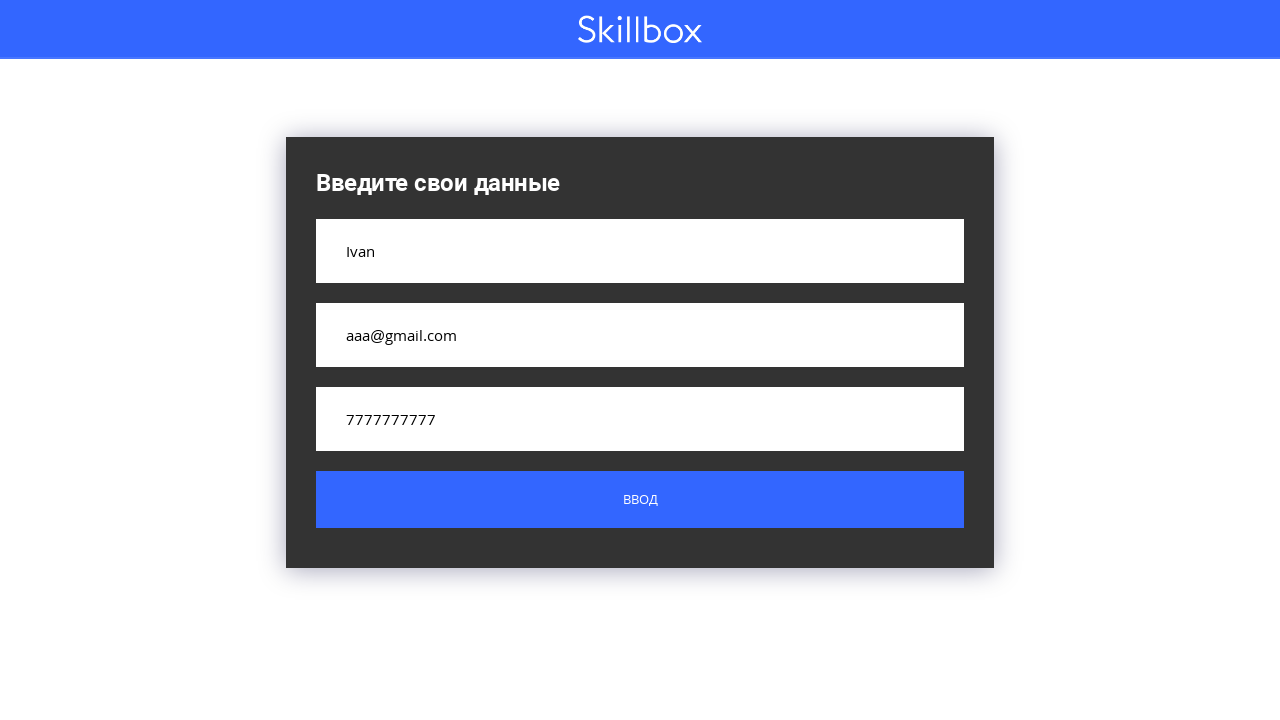

Clicked submit button to send form at (640, 500) on button.custom-form__button.button
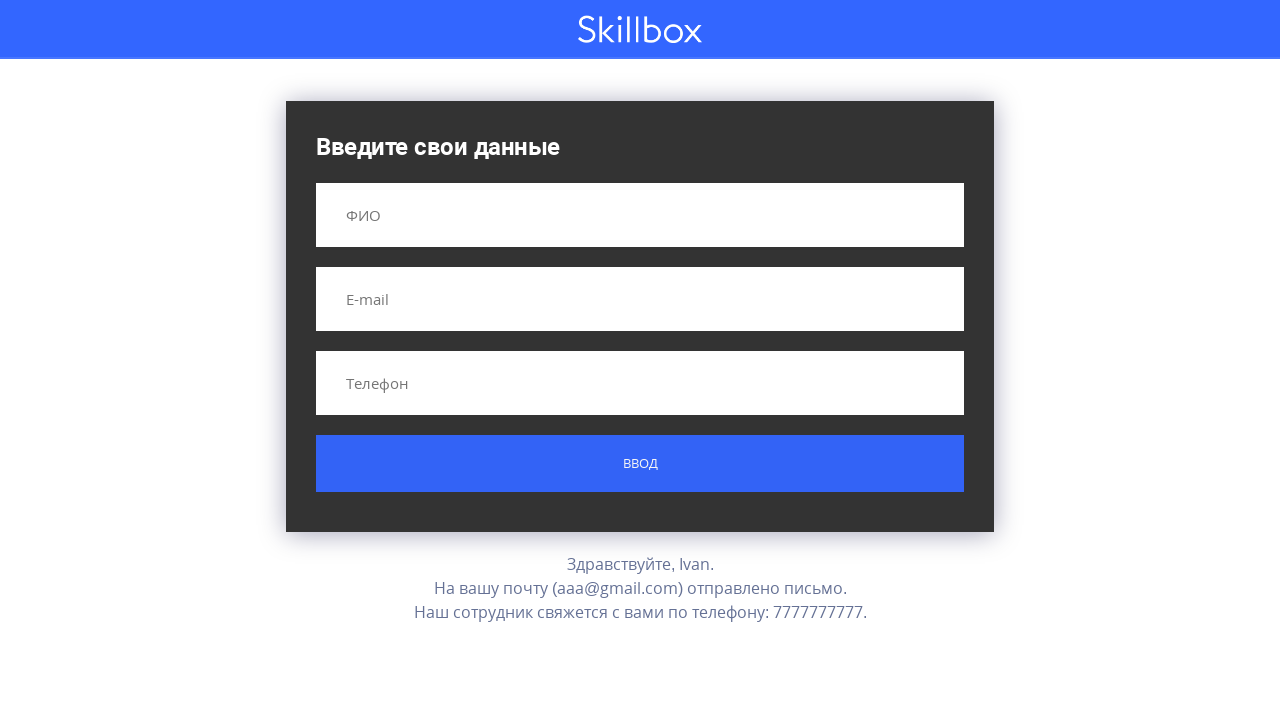

Form submission result message appeared
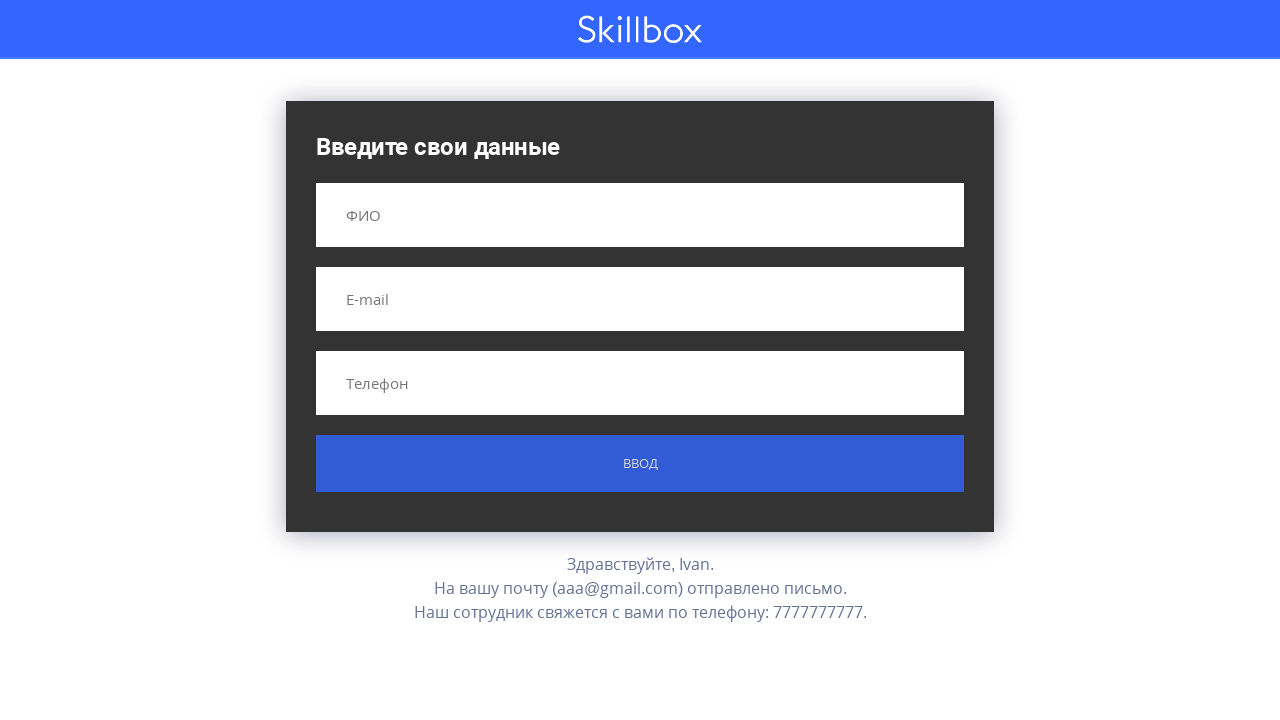

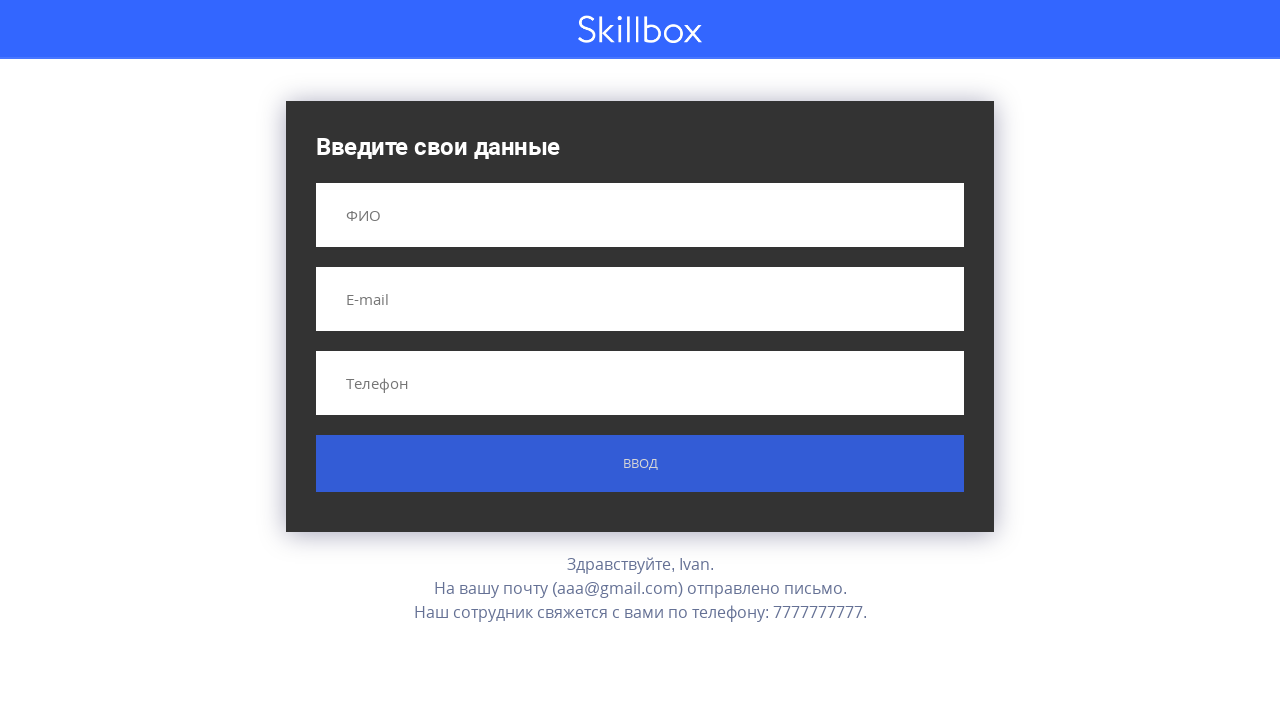